Tests the Tabs widget on demoqa.com by navigating to the Widgets section, clicking on Tabs menu item, then verifying that clicking on different tabs (What, Origin) displays their respective content.

Starting URL: https://demoqa.com

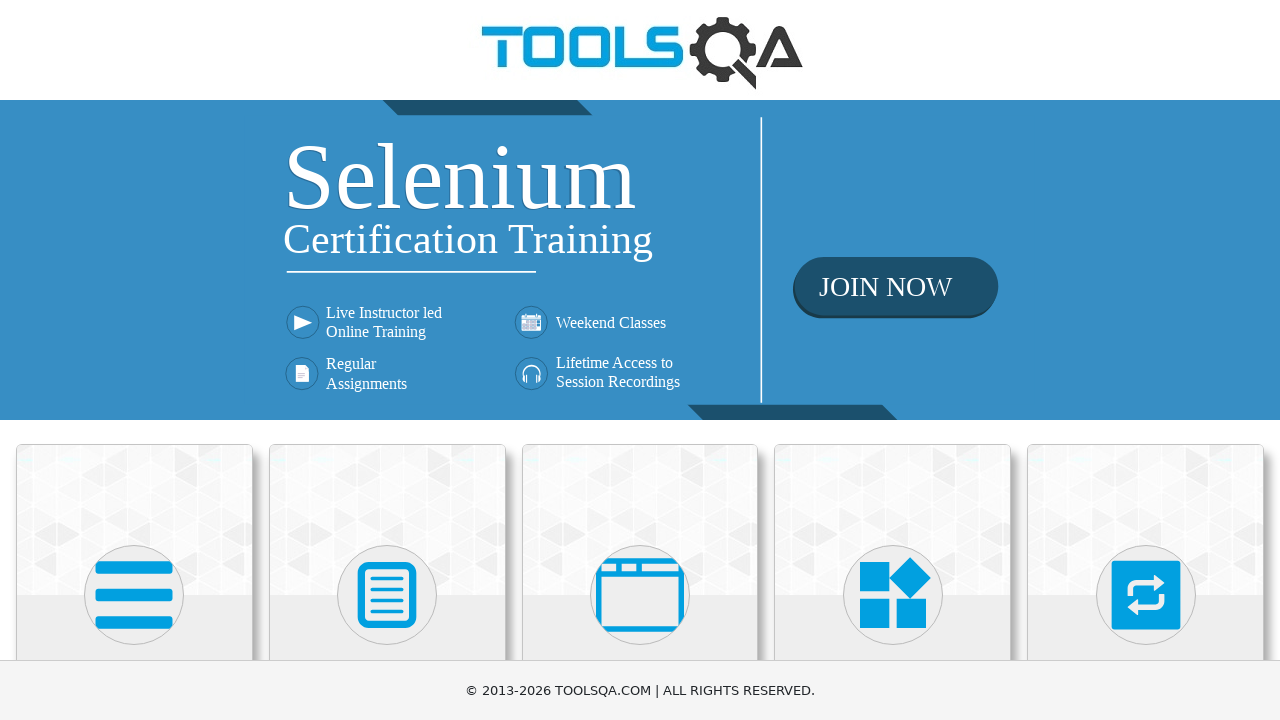

Clicked on 'Widgets' section in the main menu at (893, 360) on text=Widgets
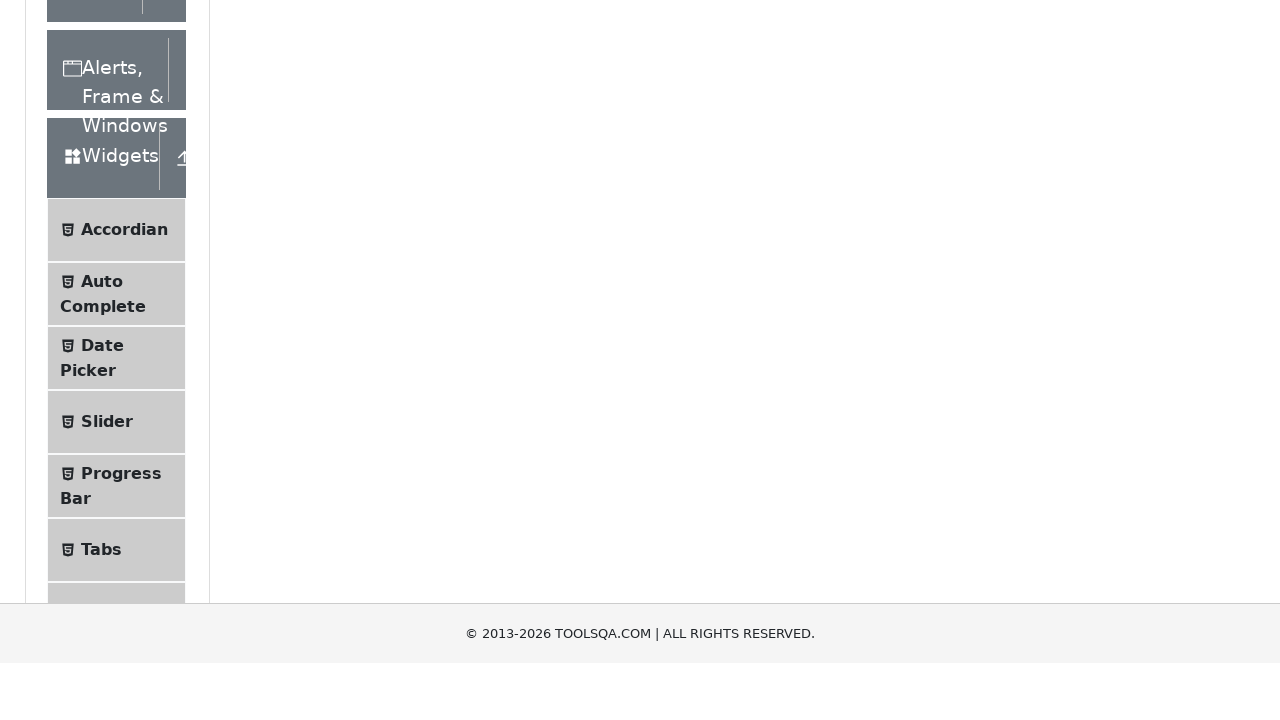

Clicked on 'Tabs' menu item in the sidebar at (101, 361) on text=Tabs
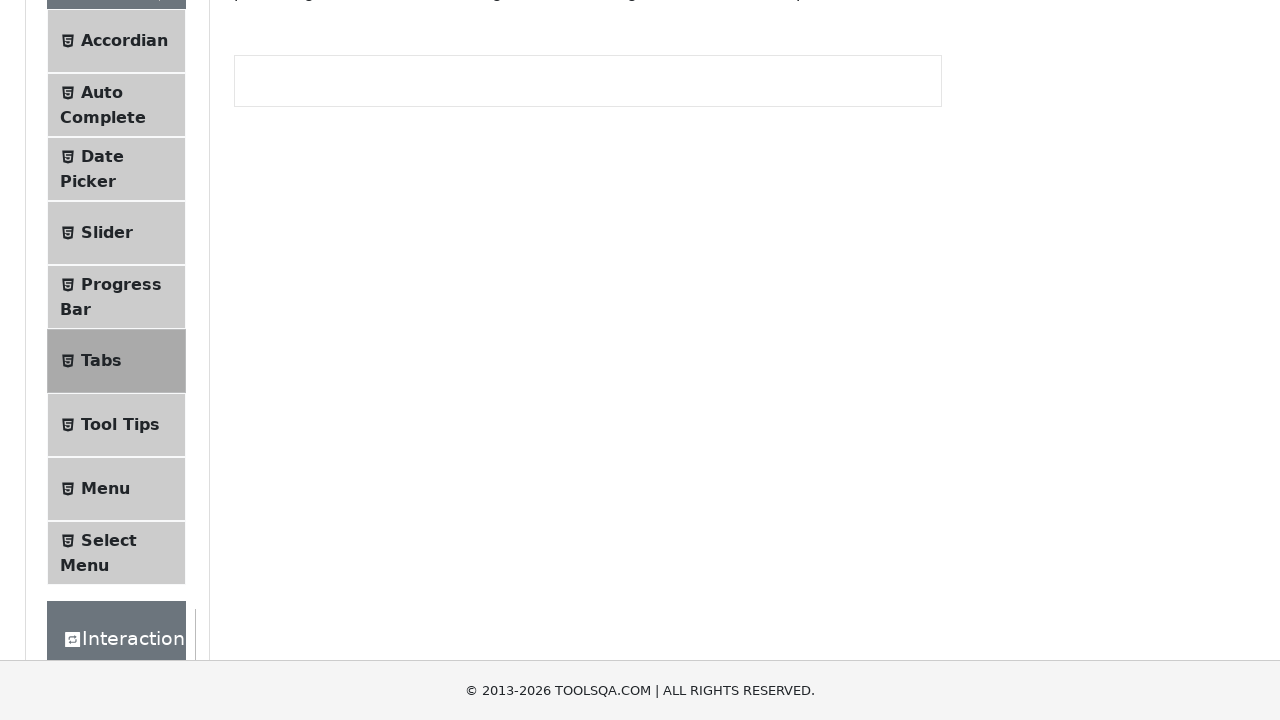

Clicked on 'What' tab at (272, 284) on #demo-tab-what
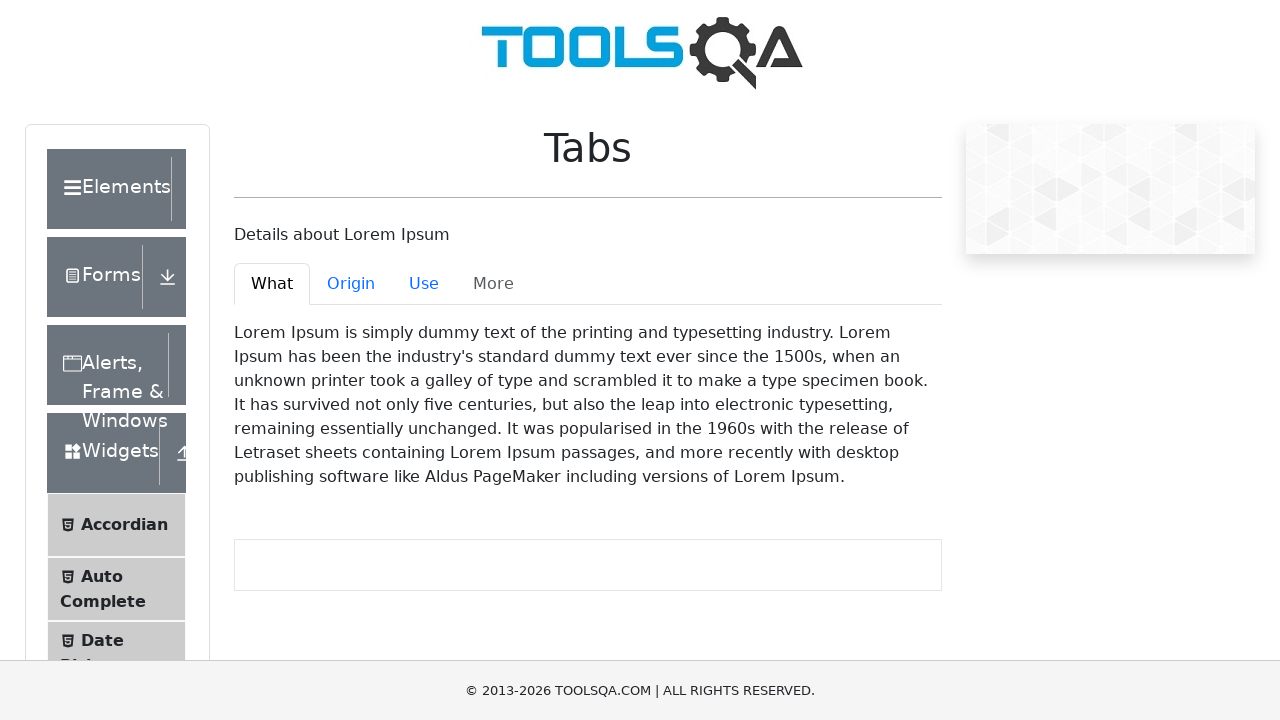

Verified 'What' tab content is visible and active
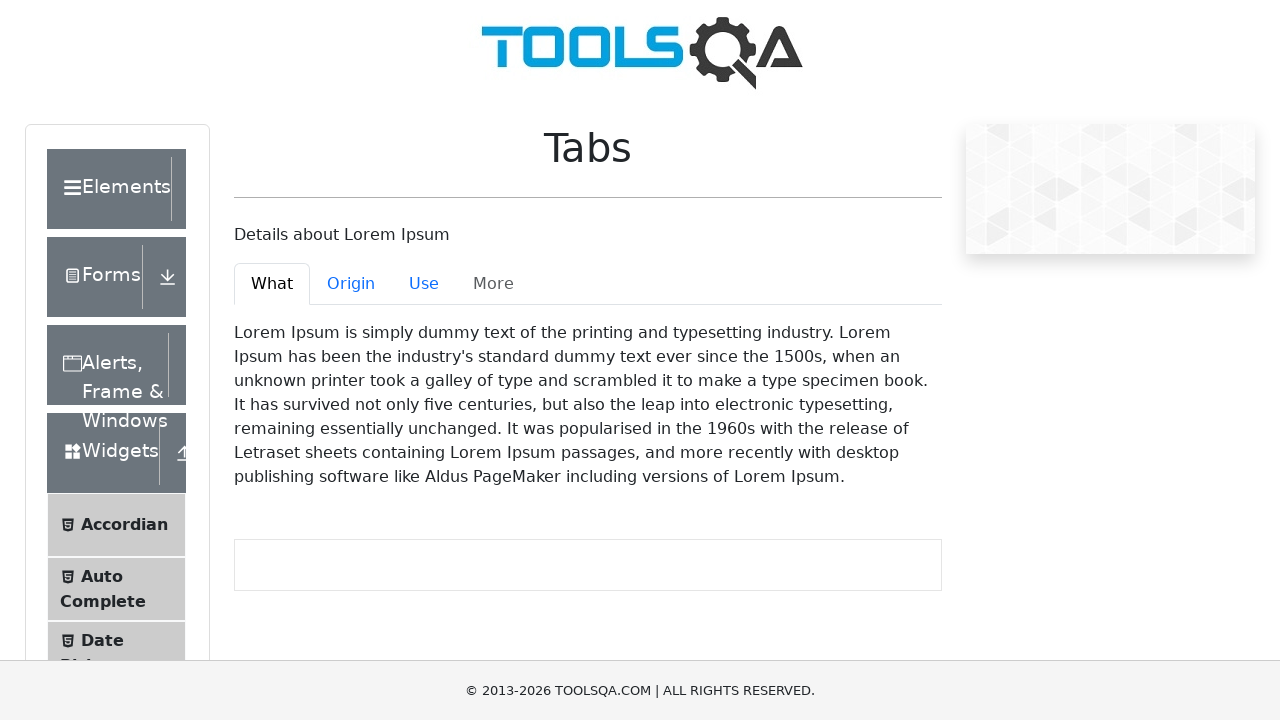

Clicked on 'Origin' tab at (351, 284) on #demo-tab-origin
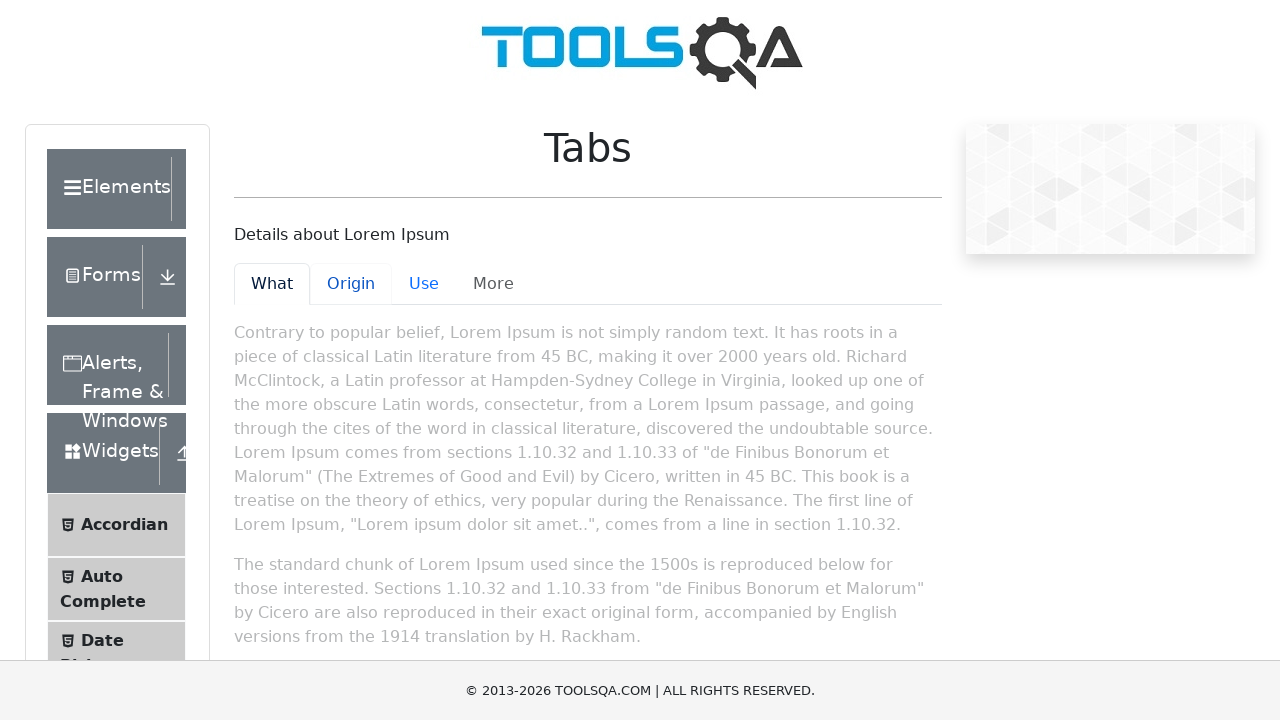

Verified 'Origin' tab content is visible and active
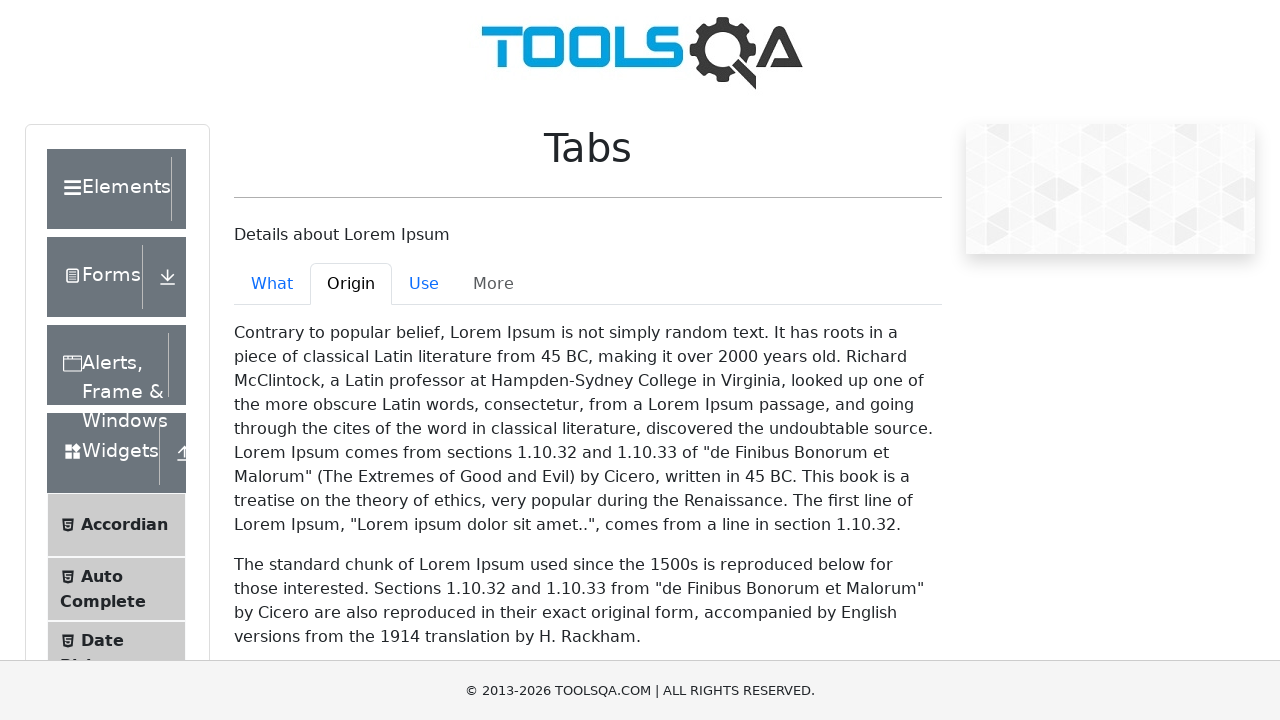

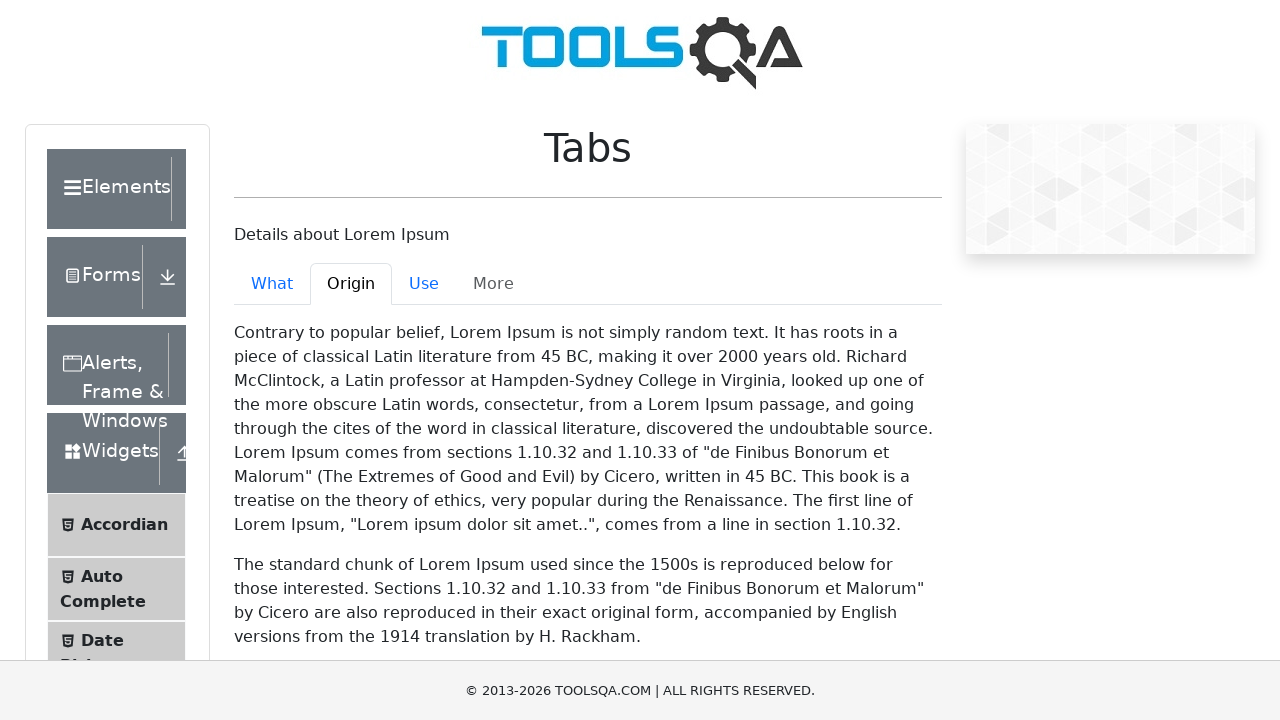